Tests form submission by clicking the submit button and verifying the confirmation message.

Starting URL: https://bonigarcia.dev/selenium-webdriver-java/web-form.html

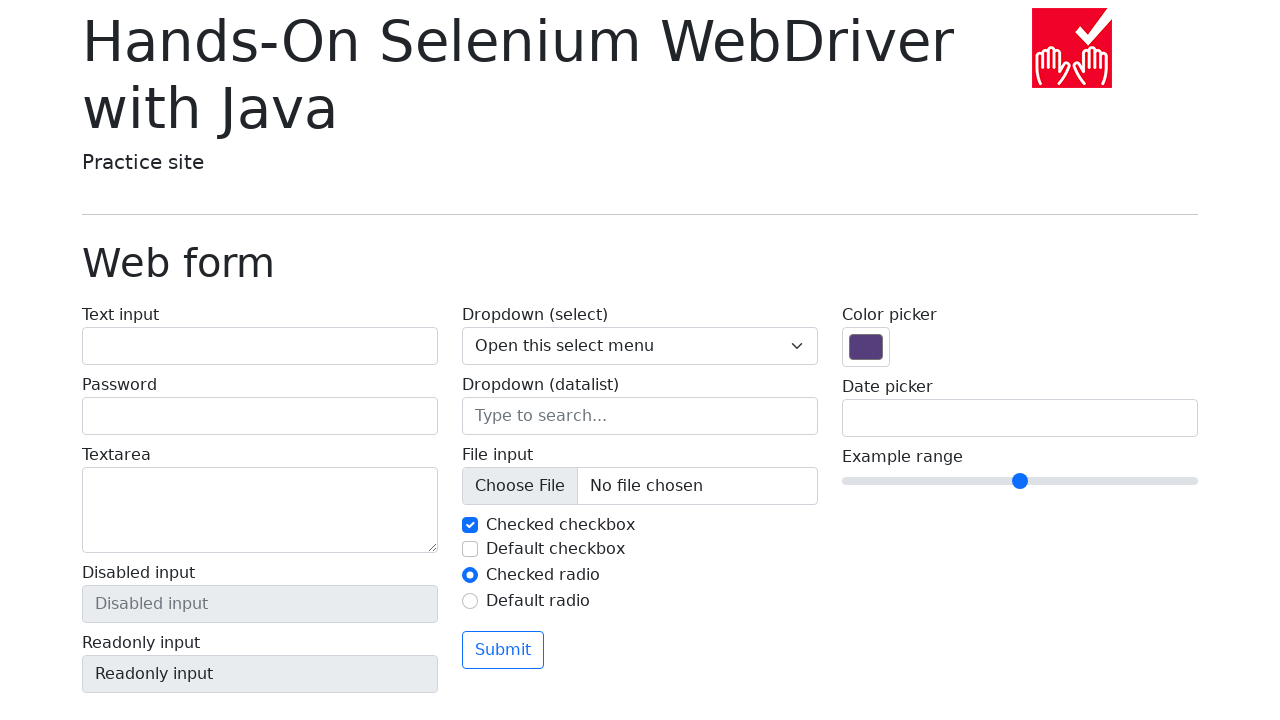

Navigated to web form page
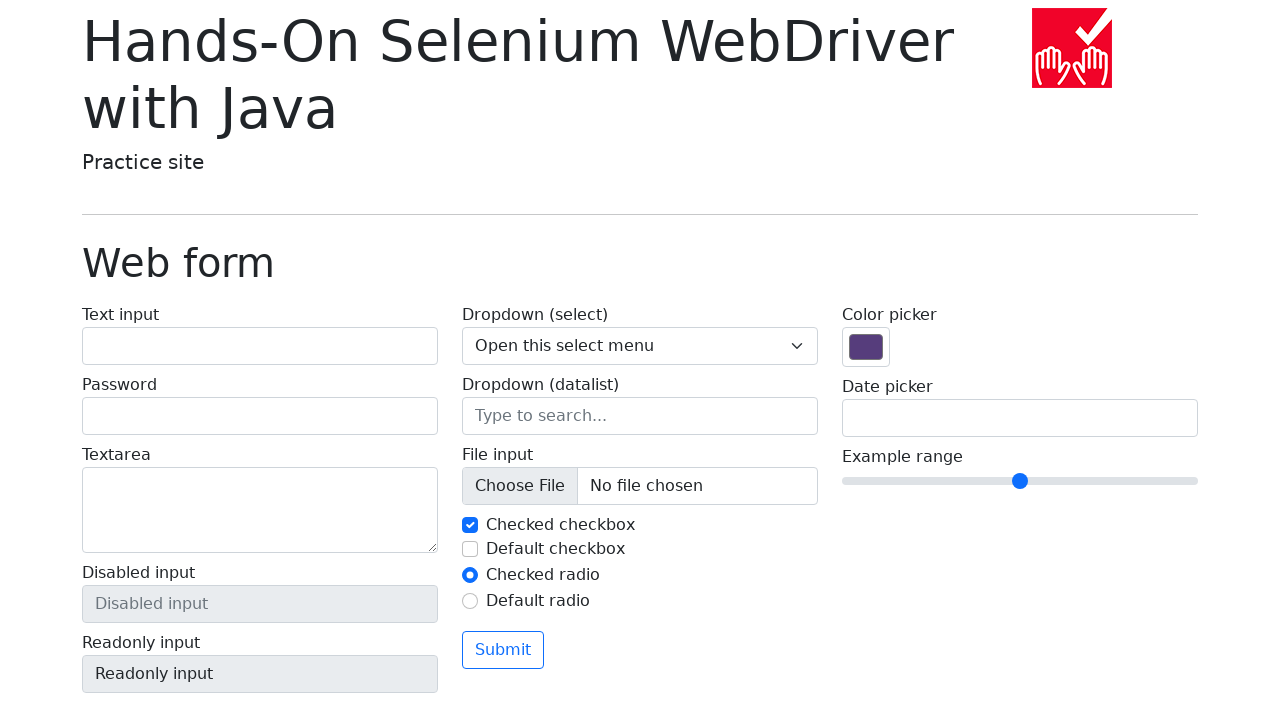

Clicked submit button at (503, 650) on xpath=//button
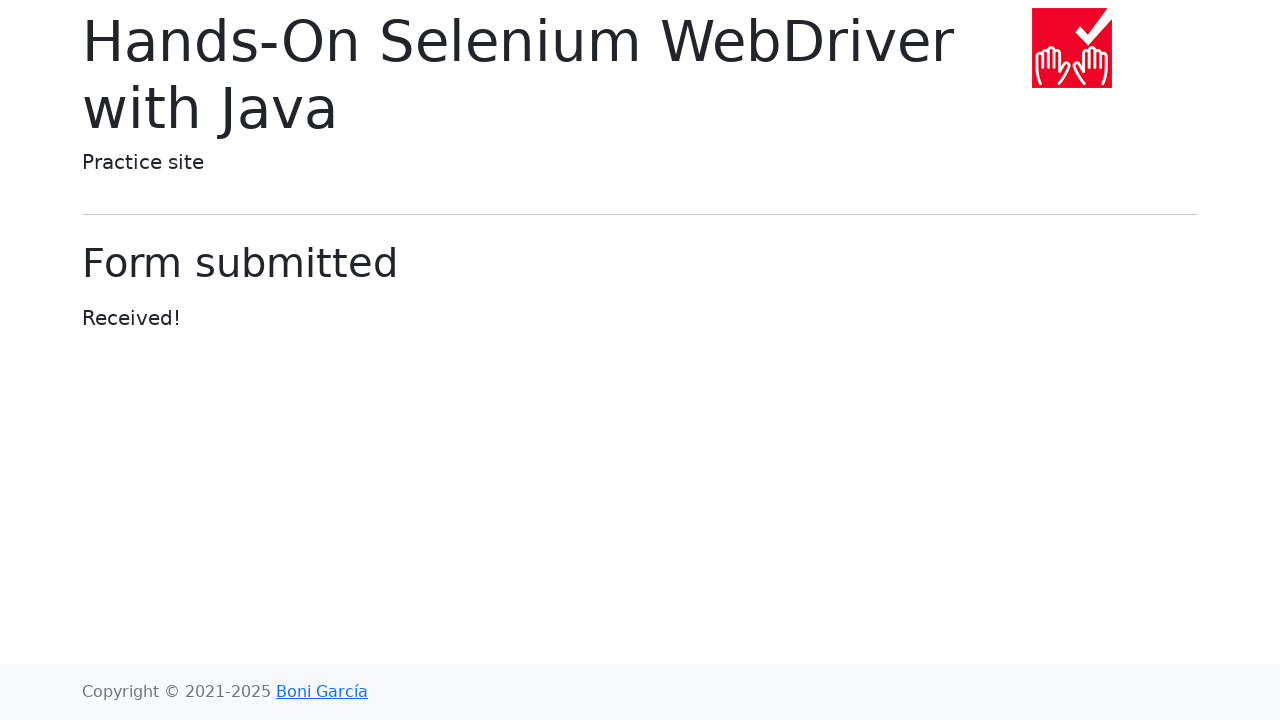

Confirmation message element loaded
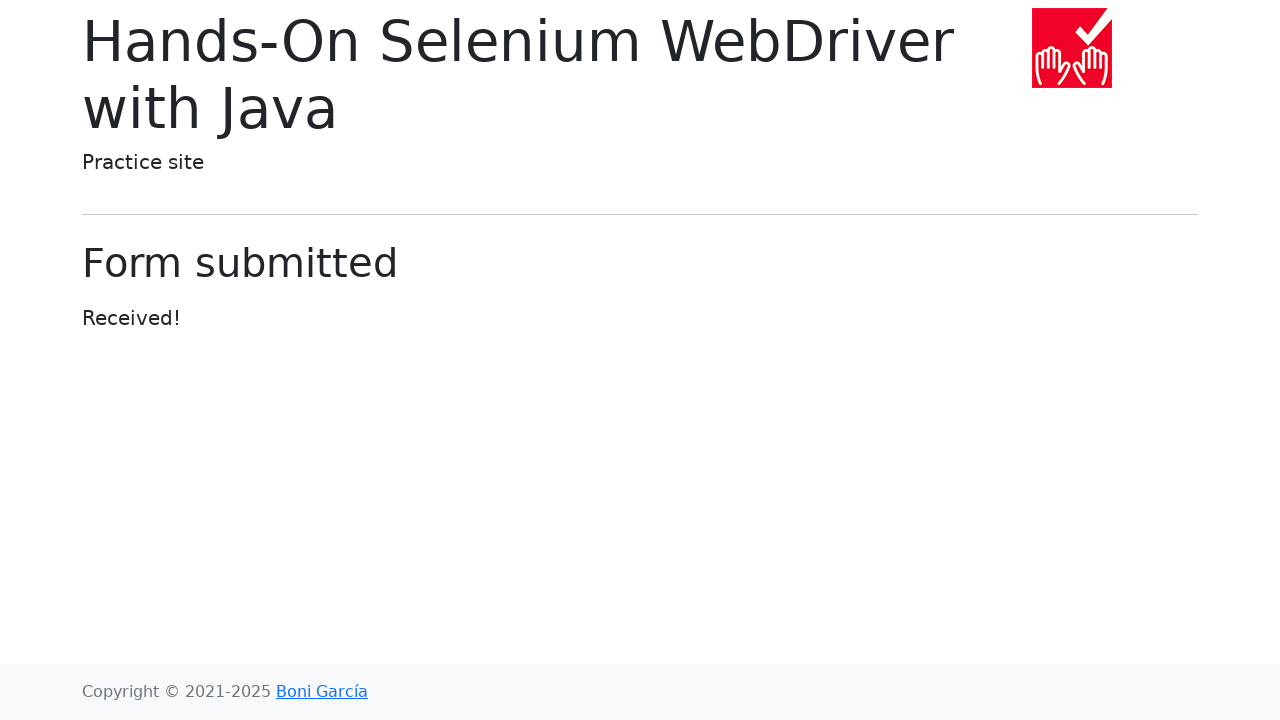

Located confirmation message element
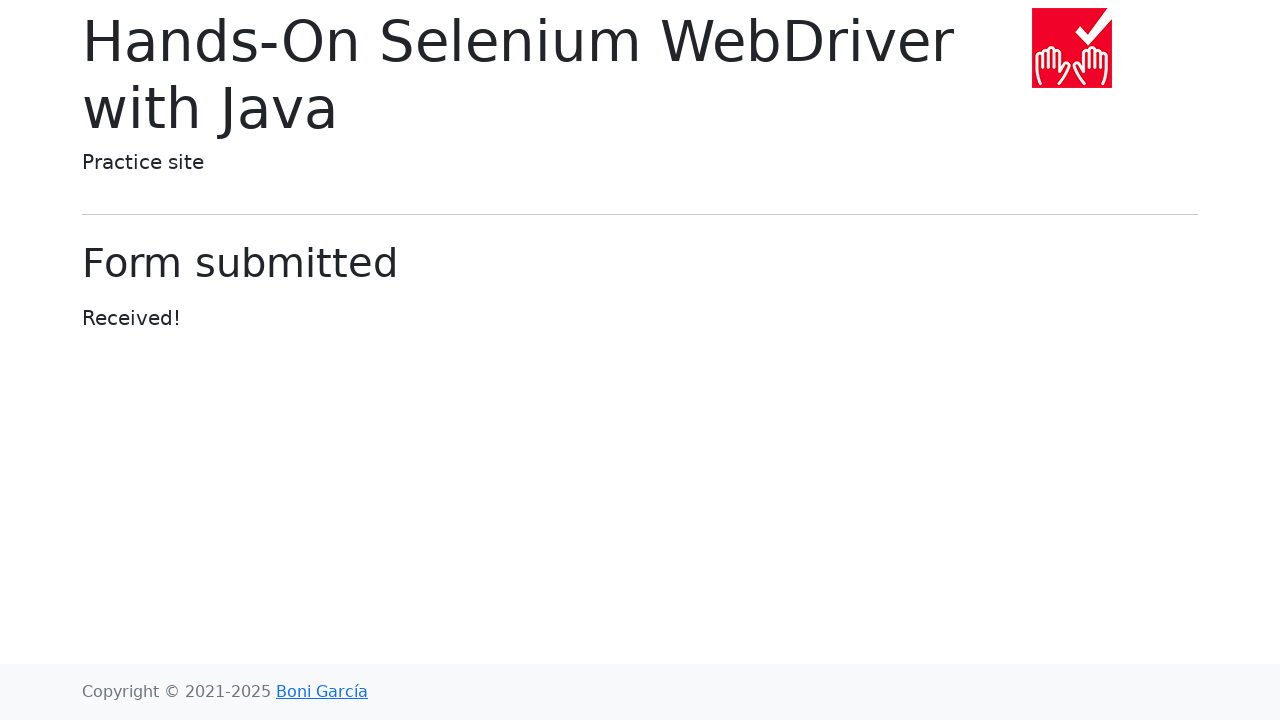

Verified confirmation message displays 'Form submitted'
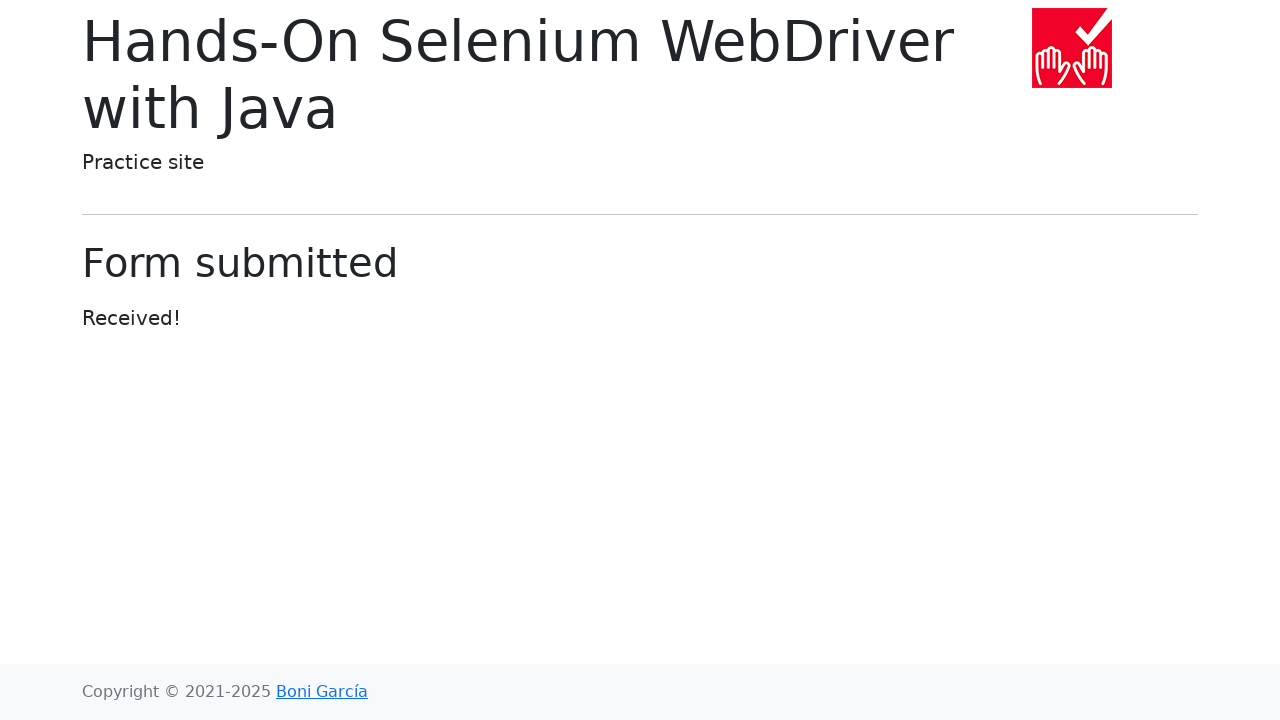

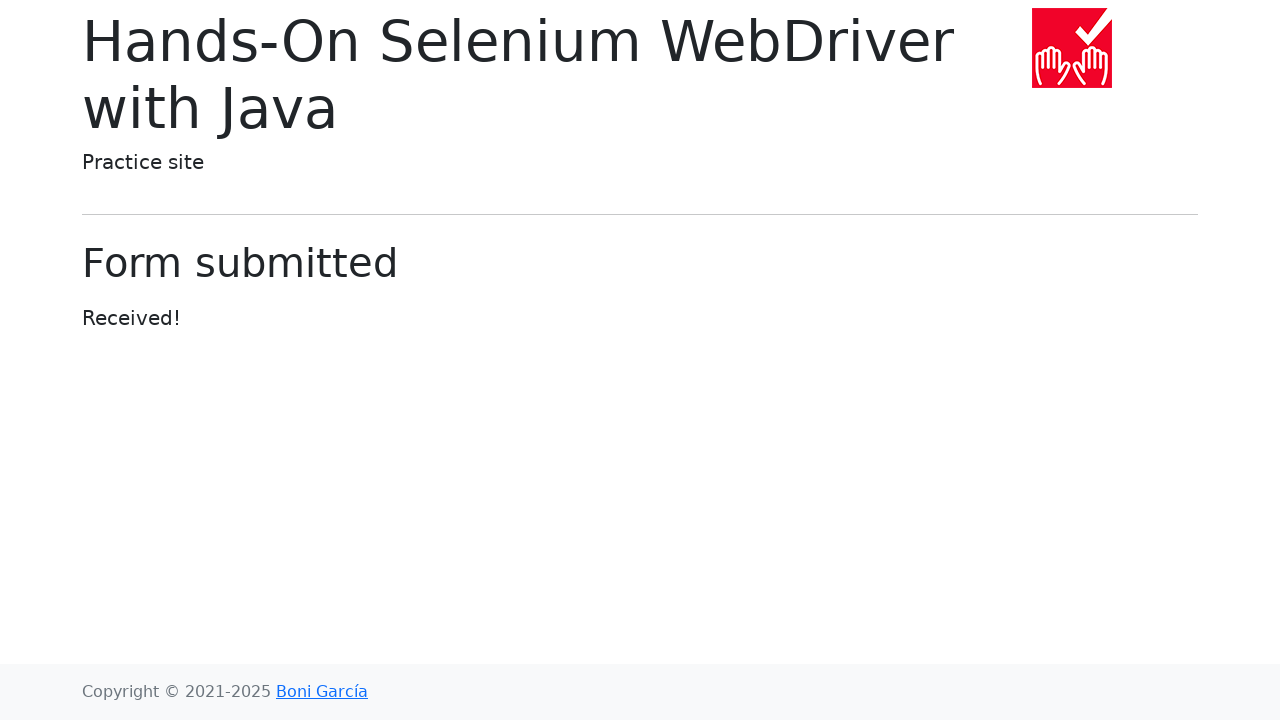